Tests that clicking the "Learn more" button navigates to the /volunteers page

Starting URL: https://forestfire.ru/

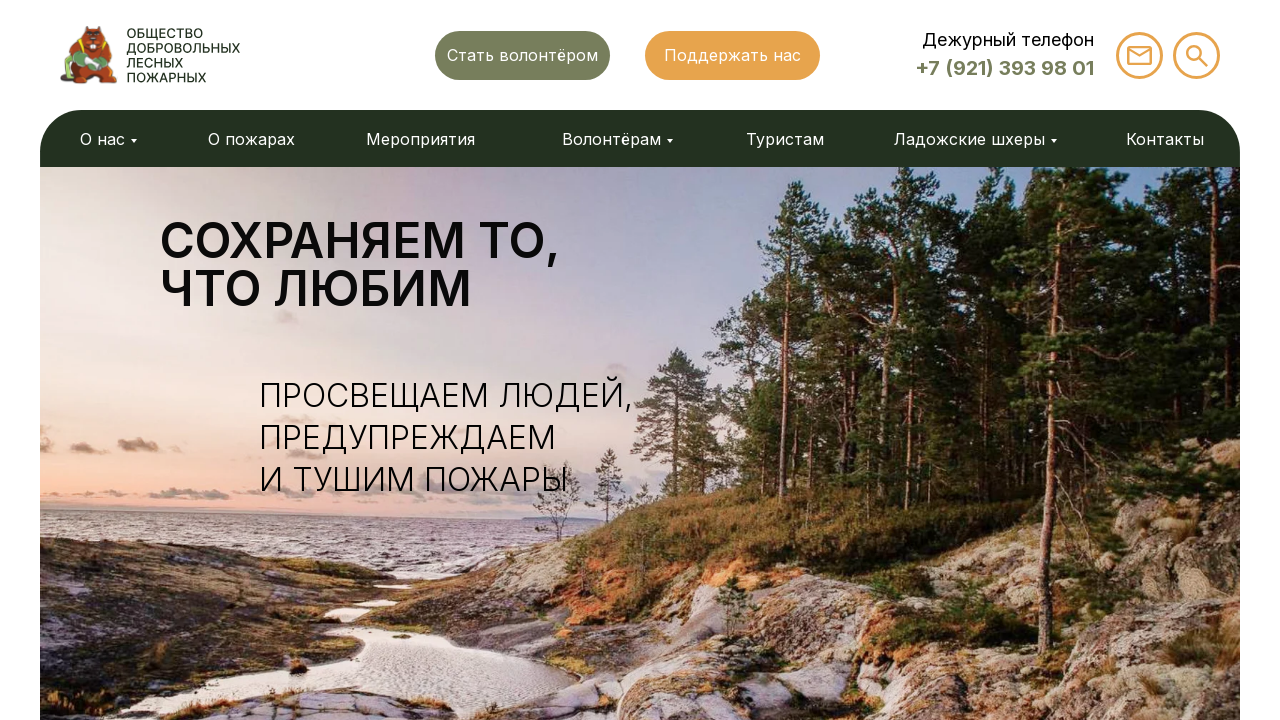

Clicked 'Learn more' button at (735, 360) on xpath=//div[@data-elem-type='button'] >> internal:has="a:has-text('Узнать больше
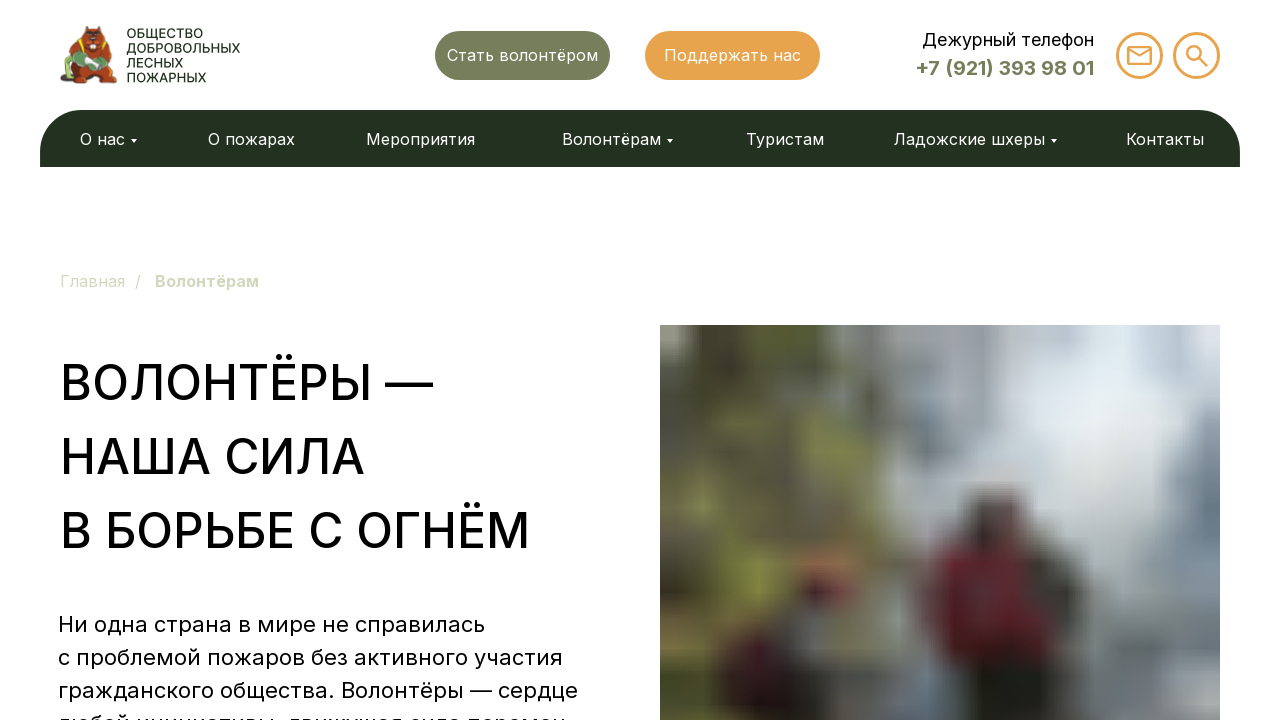

Navigated to /volunteers page
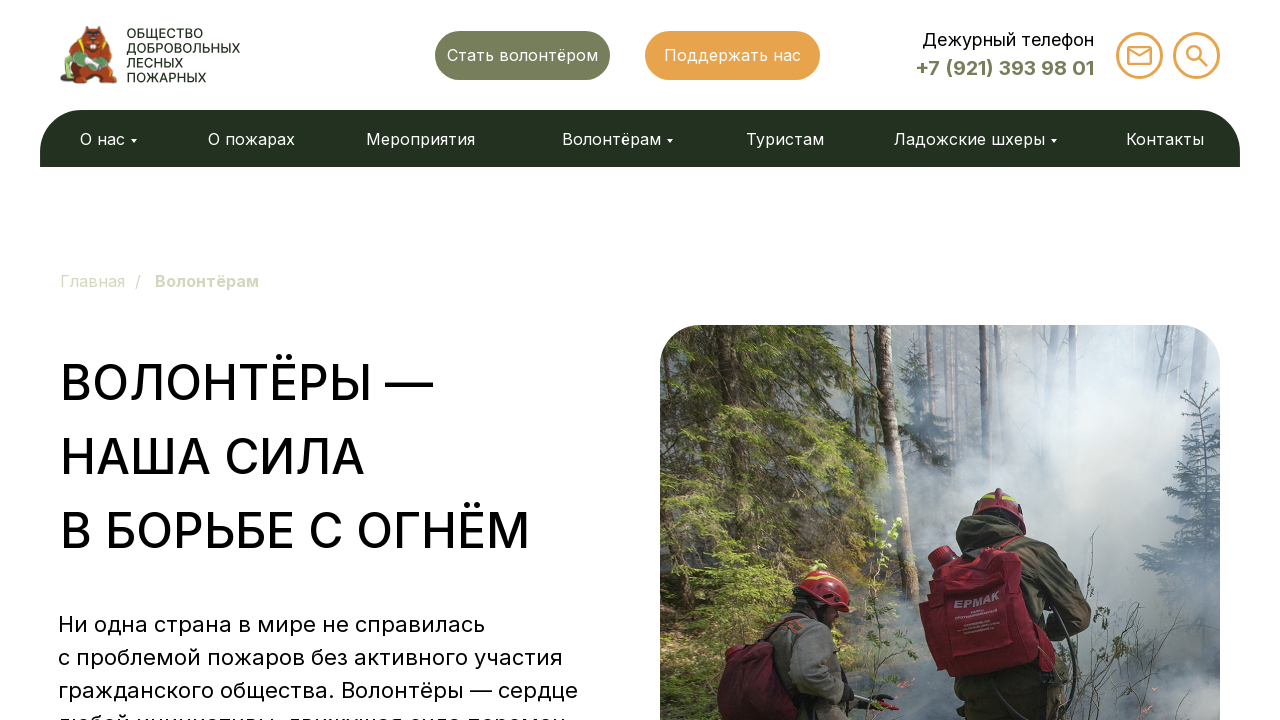

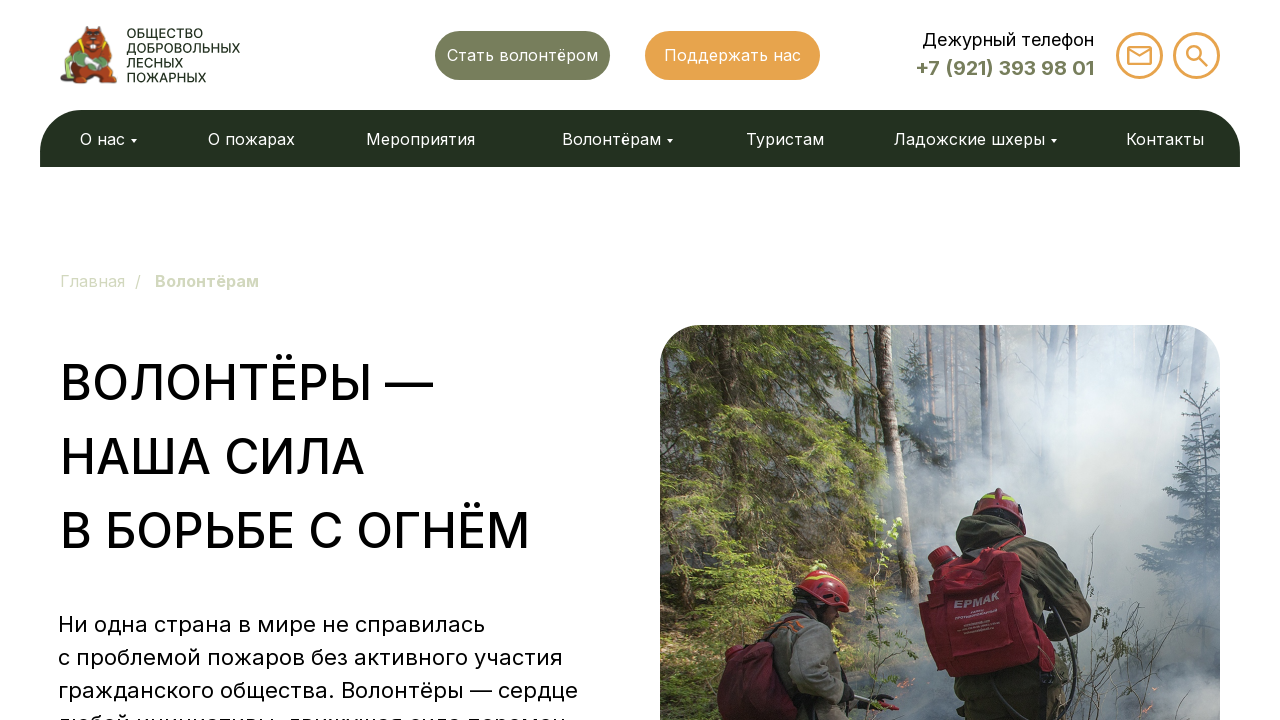